Tests jQuery UI menu interaction by hovering over nested menu items (Enabled -> Downloads -> Excel) and clicking on the final option

Starting URL: https://the-internet.herokuapp.com/jqueryui/menu

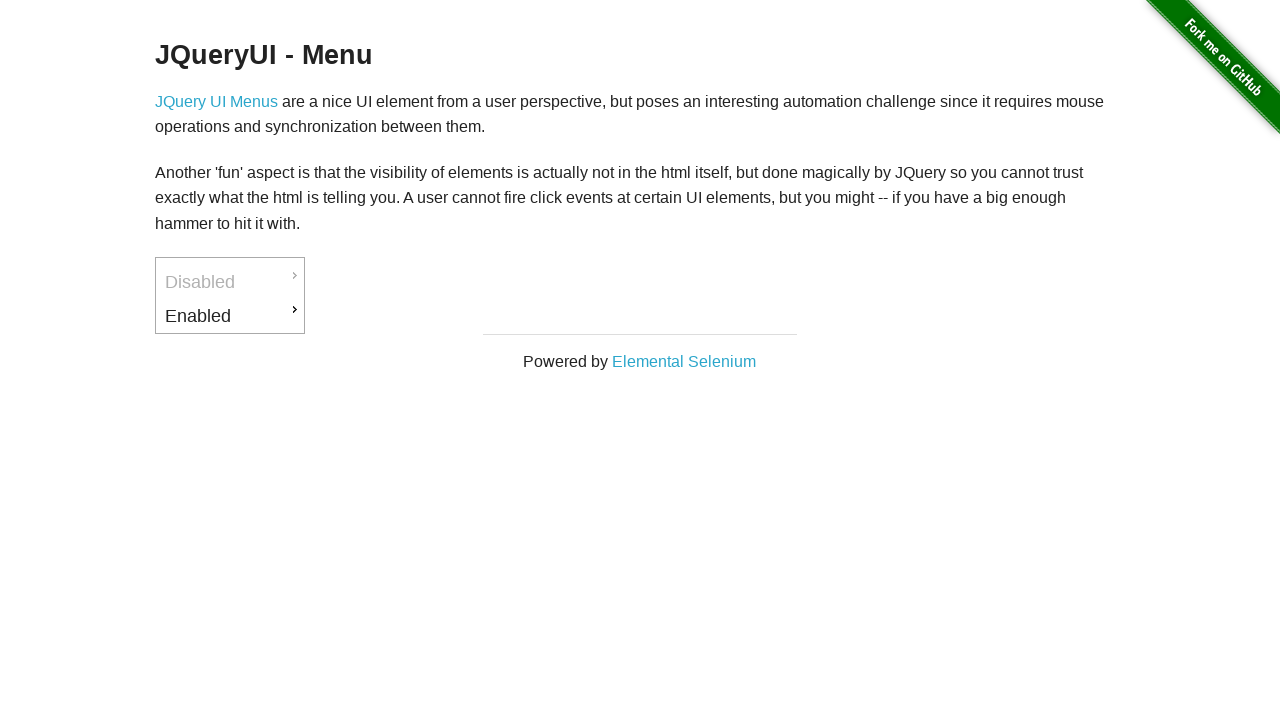

Hovered over 'Enabled' menu item at (230, 316) on xpath=//li[@id='ui-id-3']/a
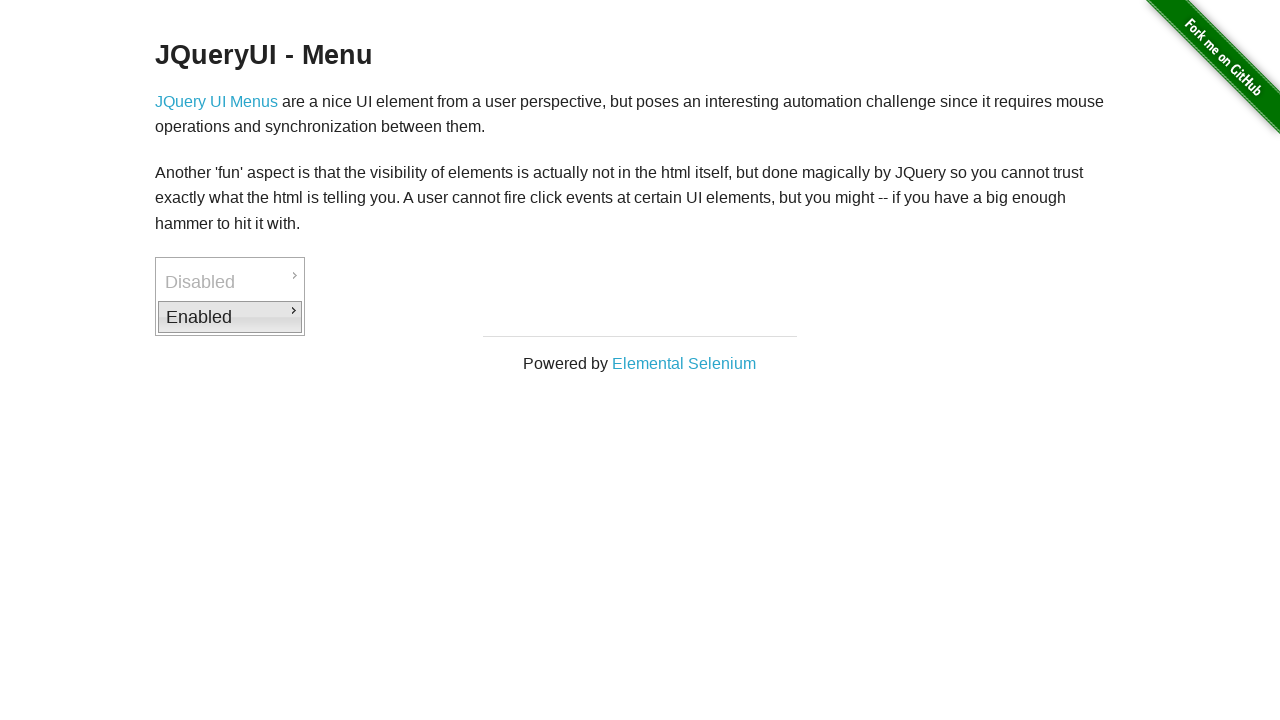

Hovered over 'Downloads' submenu item at (376, 319) on xpath=//li[@id='ui-id-4']/a
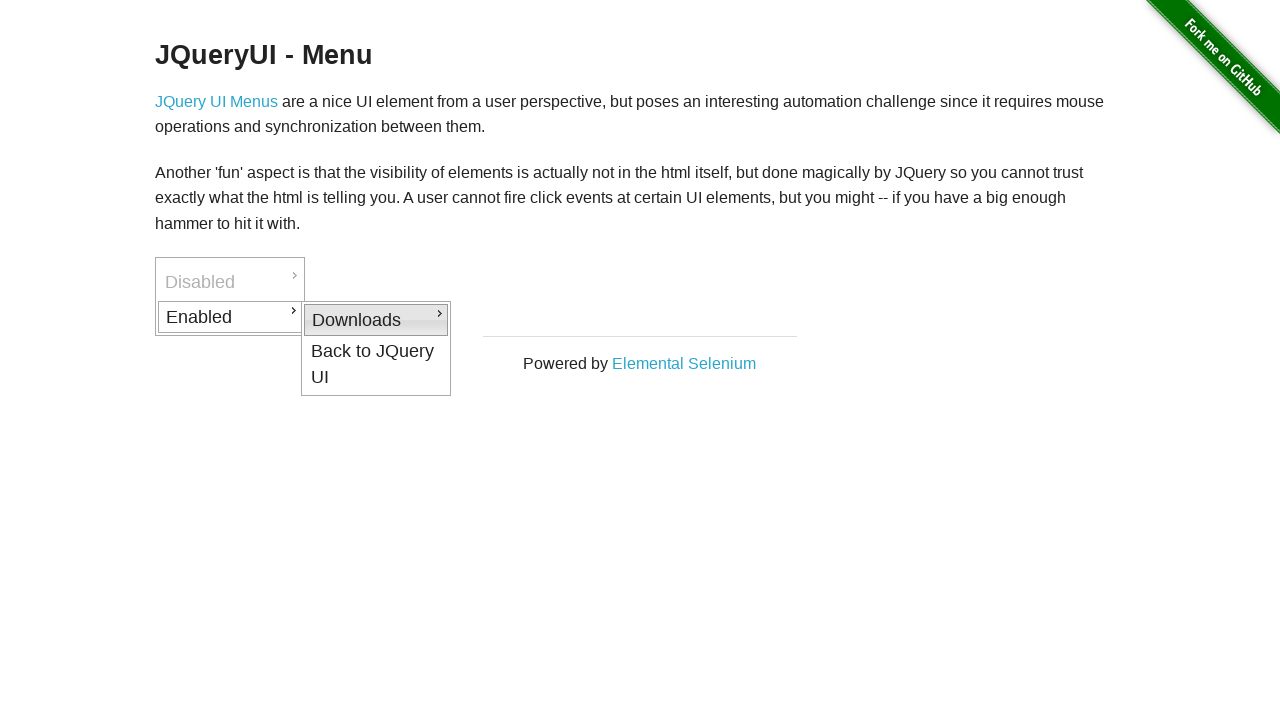

Hovered over 'Excel' option at (522, 383) on xpath=//li[@id='ui-id-7']/a
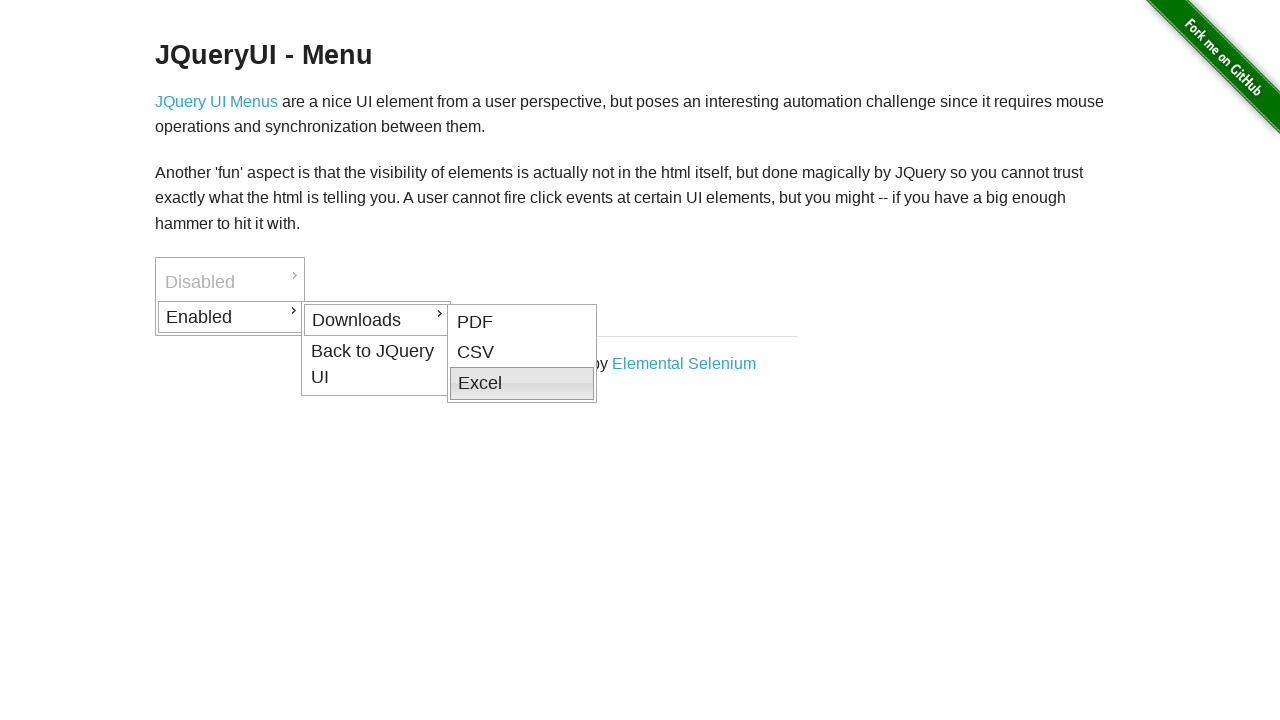

Clicked 'Excel' option at (522, 384) on xpath=//li[@id='ui-id-7']/a
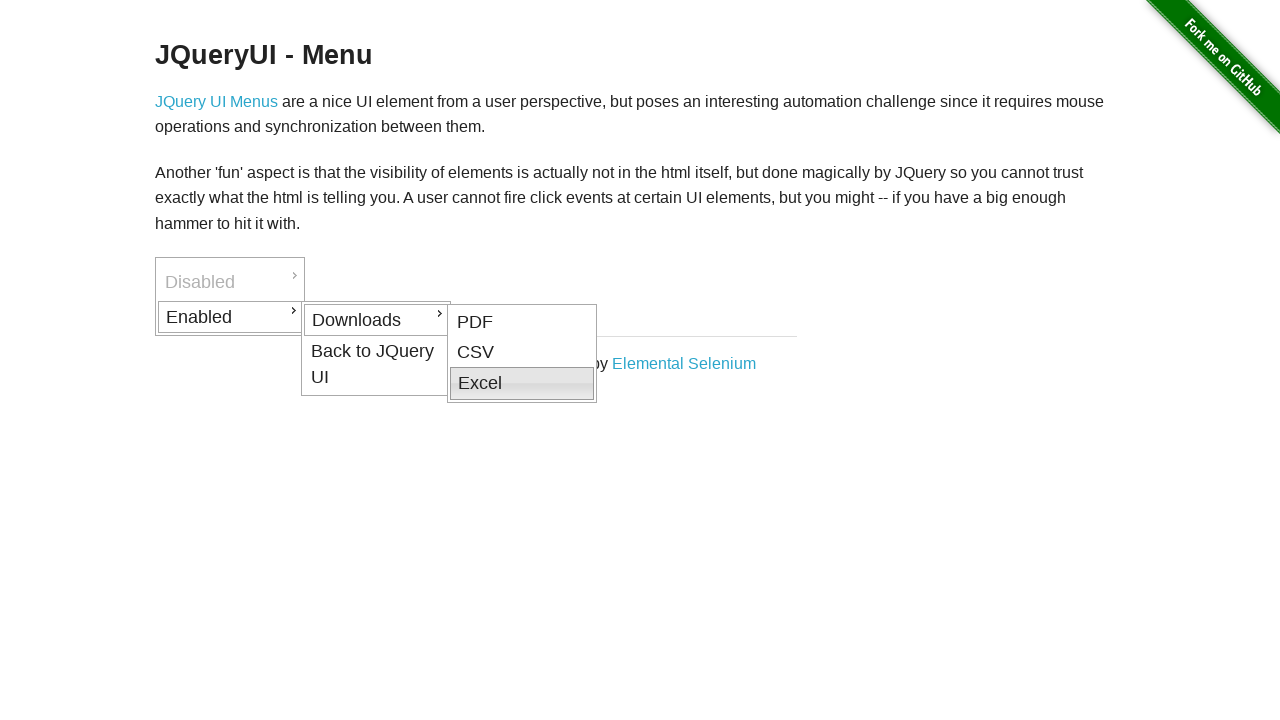

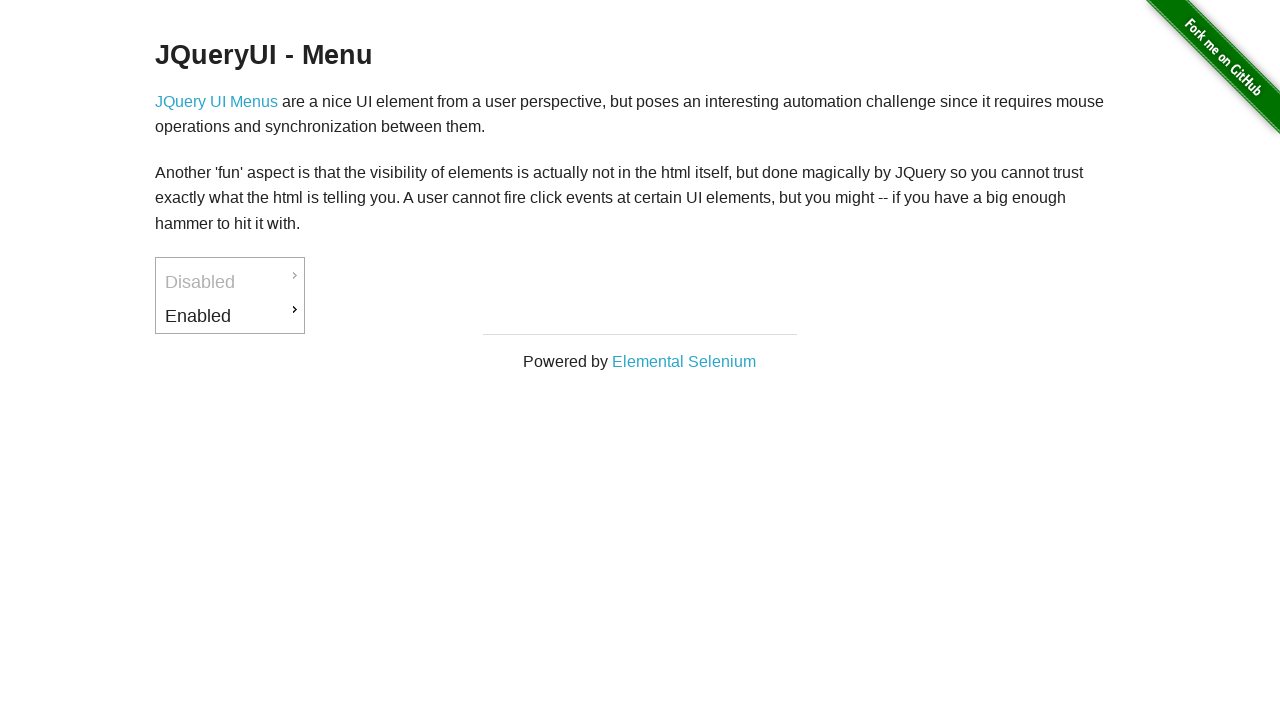